Tests a practice form by filling in first name, last name, and phone number fields

Starting URL: https://demoqa.com/automation-practice-form

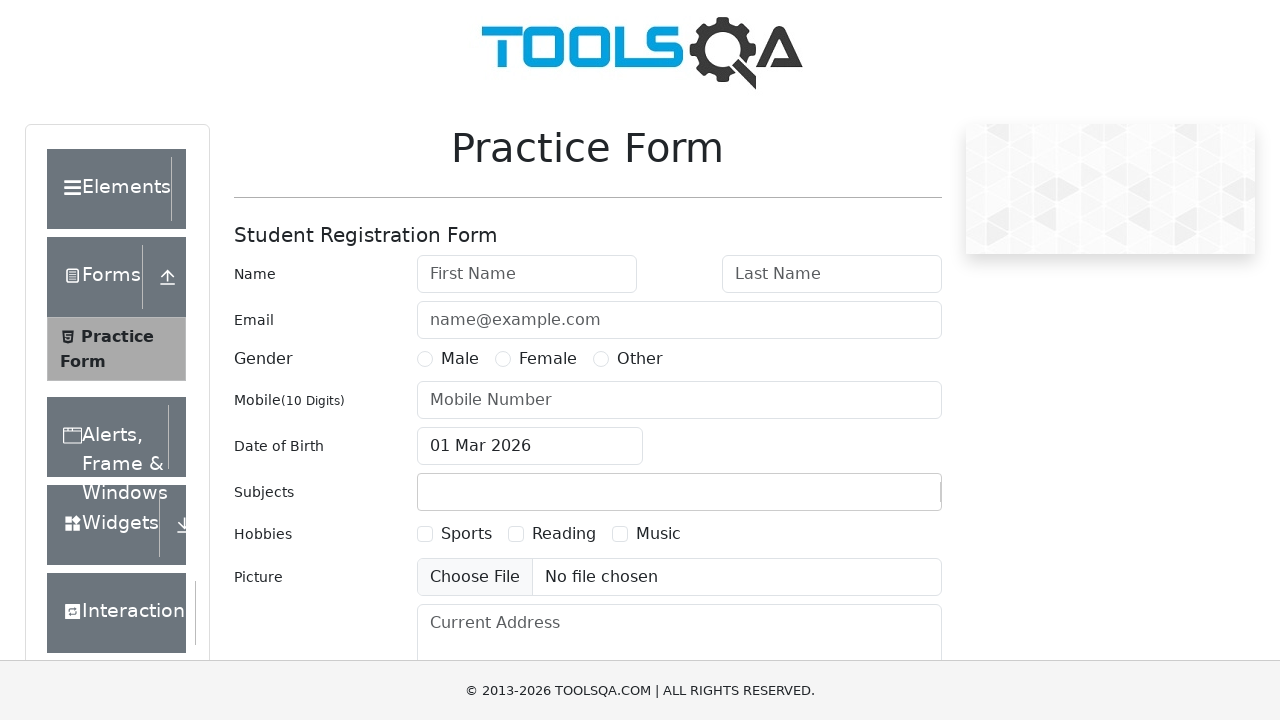

Filled first name field with 'Srikanth' on input[placeholder='First Name']
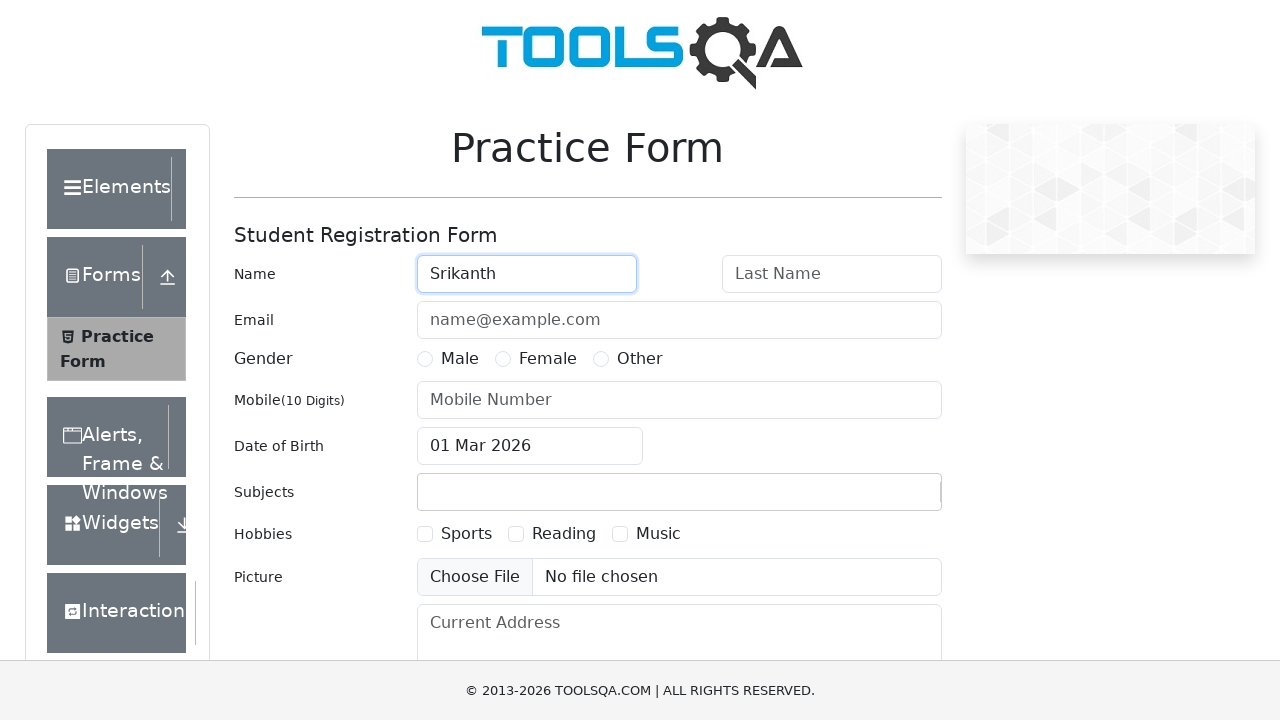

Filled last name field with 'Kumar' on input[placeholder='Last Name']
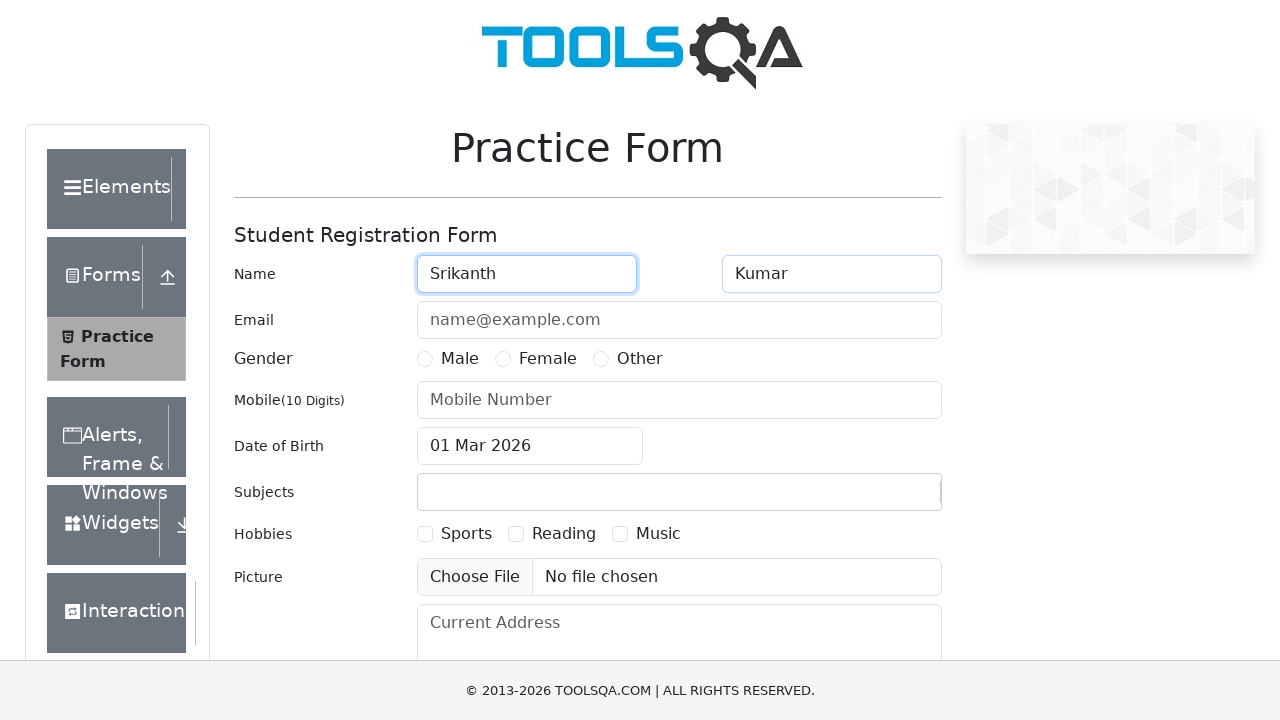

Filled phone number field with '1234567890' on #userNumber
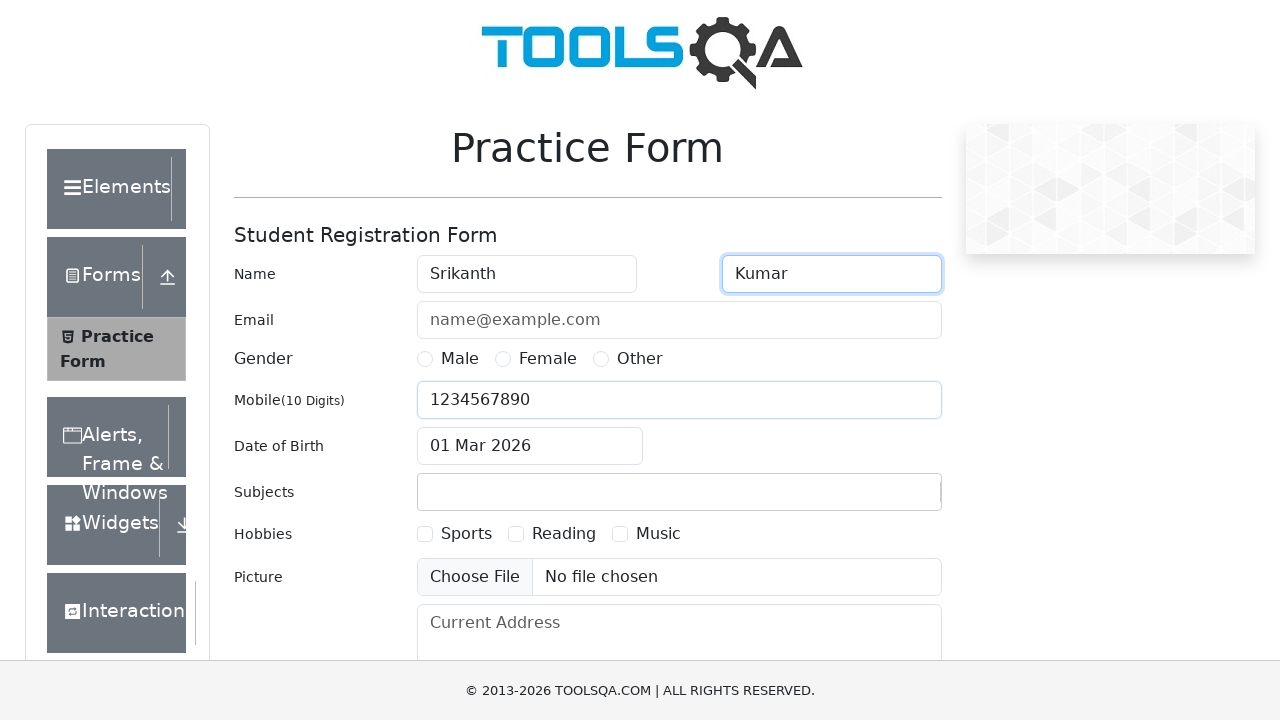

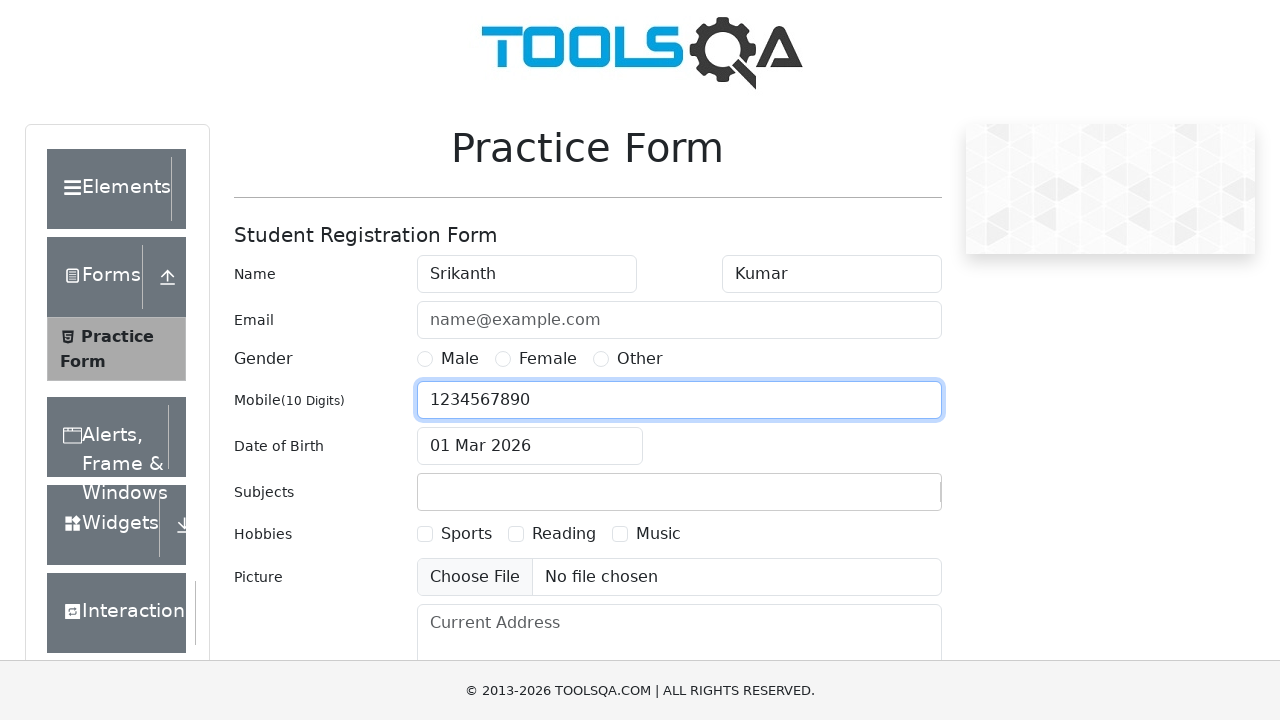